Tests adding multiple todo items to a todo list by filling an input field and pressing Enter, then verifying each item appears in the list.

Starting URL: https://todoist.devgossips.vercel.app/

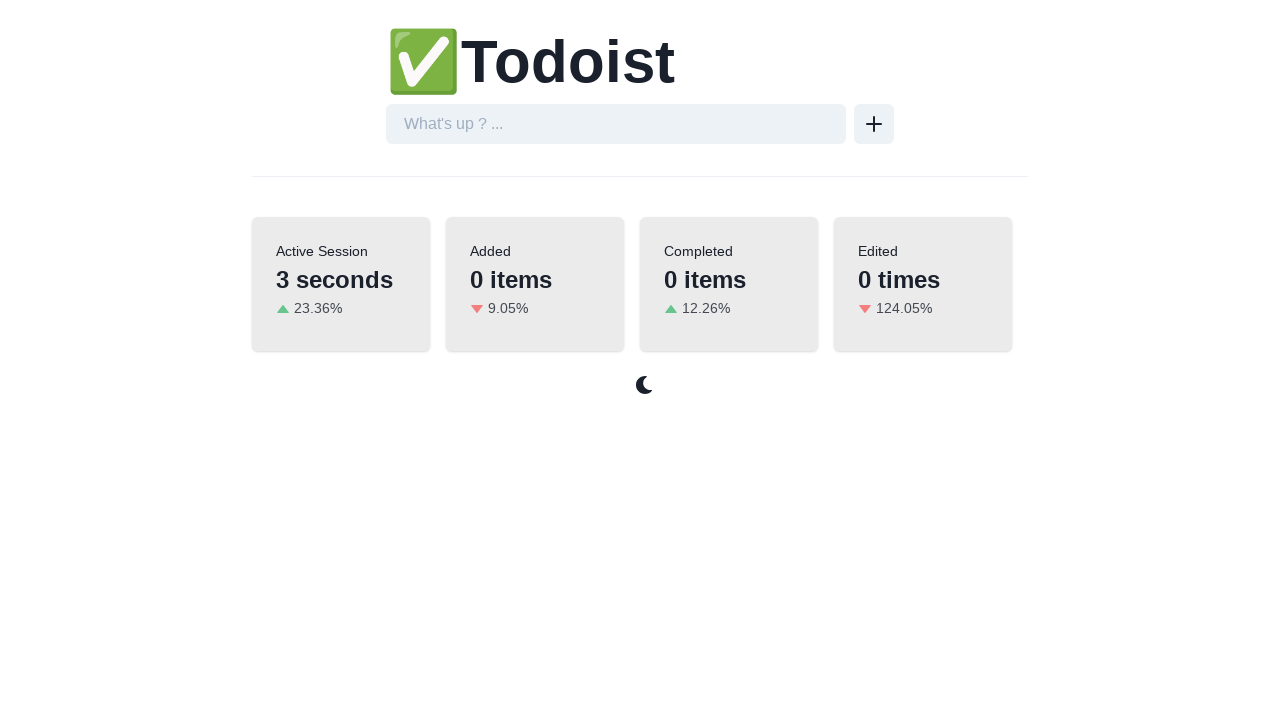

Located the new todo input field with placeholder 'What's up ? ...'
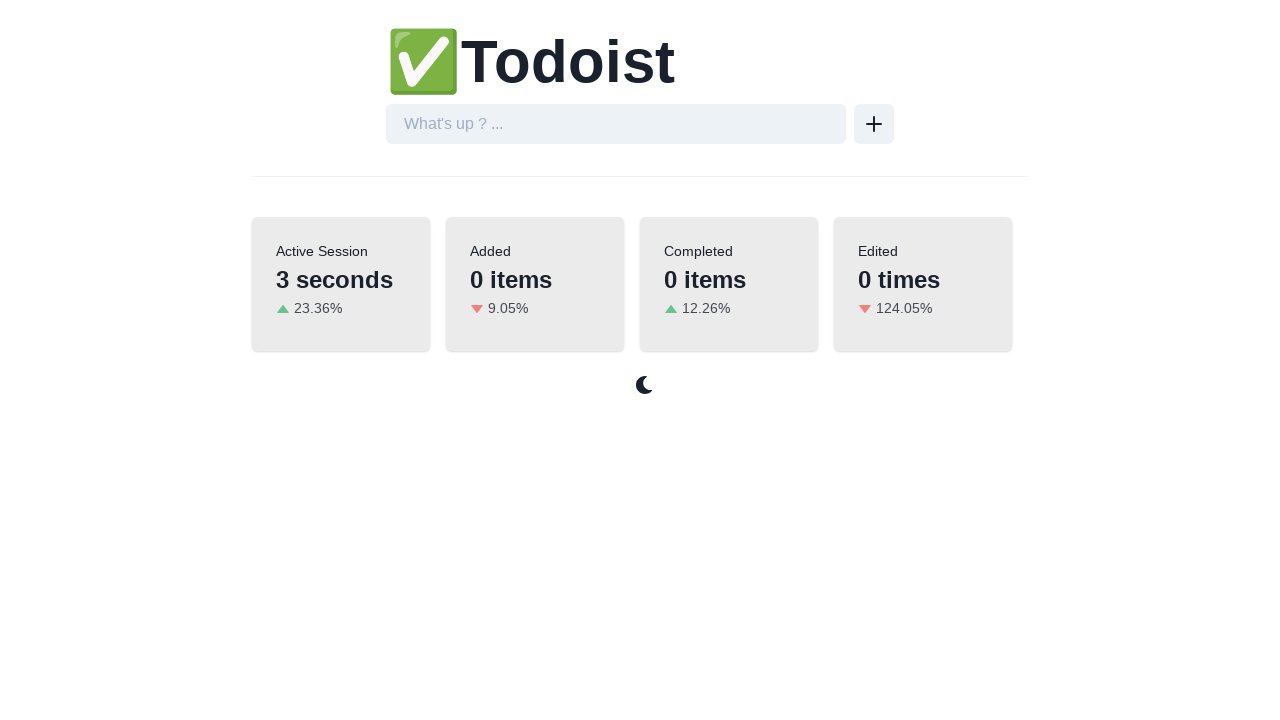

Filled input field with 'Purchase a cake' on internal:attr=[placeholder="What's up ? ..."i]
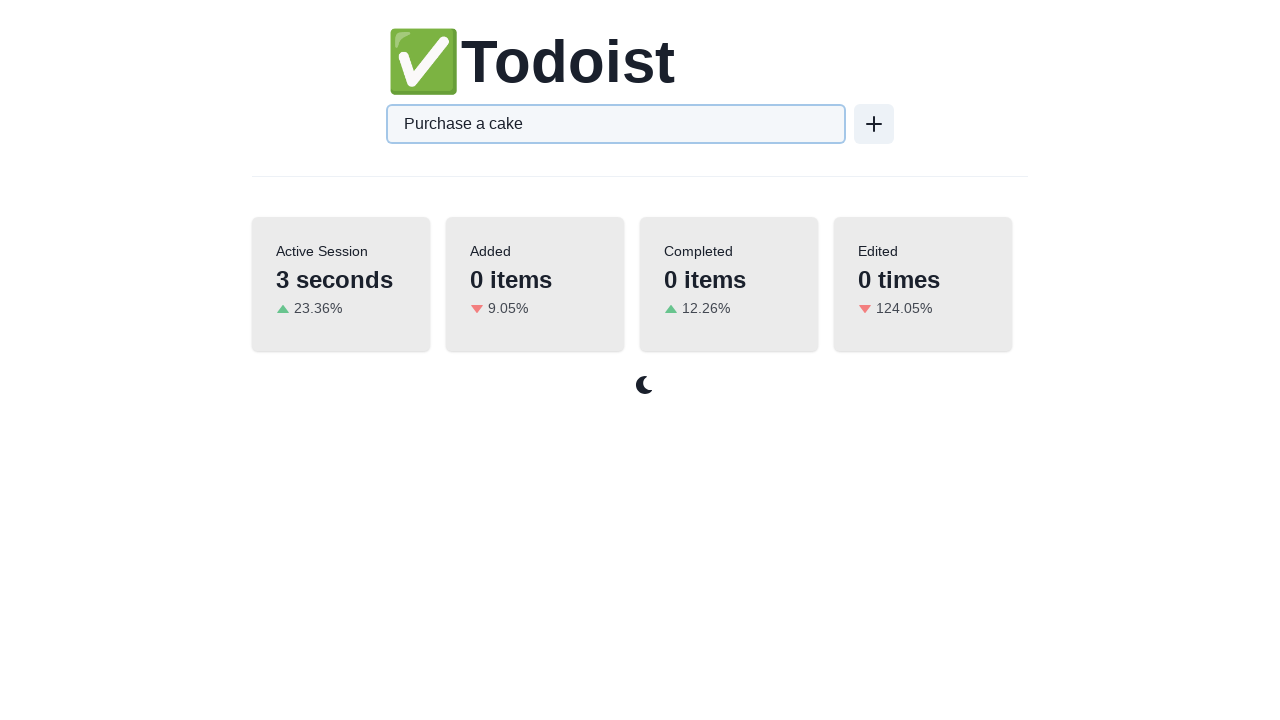

Pressed Enter to submit first todo item on internal:attr=[placeholder="What's up ? ..."i]
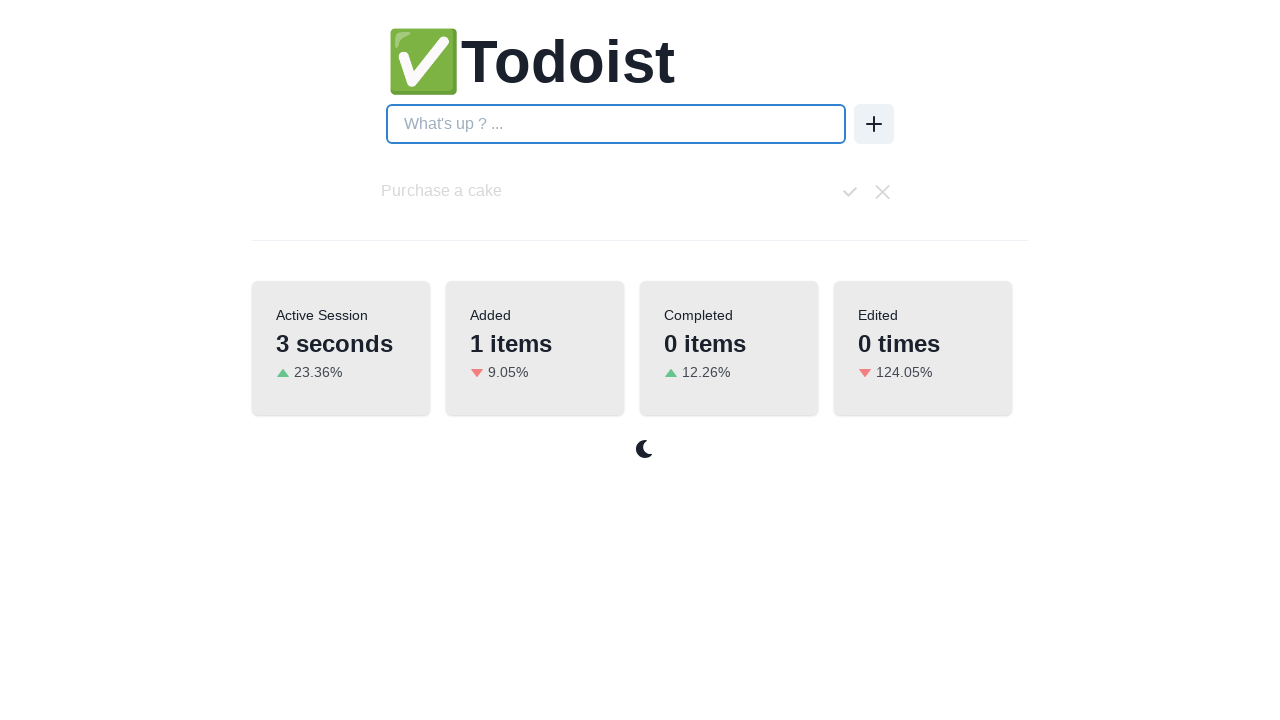

Verified 'Purchase a cake' appears in the todo list
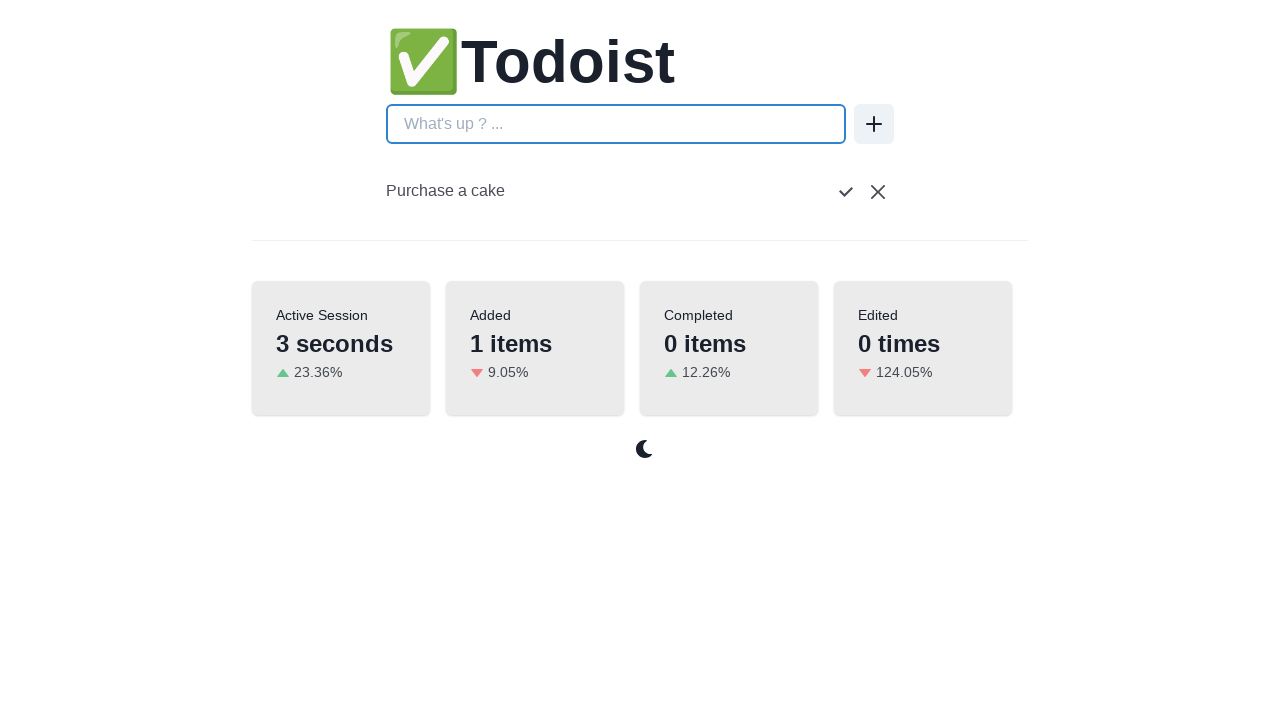

Filled input field with 'Purchase milk' on internal:attr=[placeholder="What's up ? ..."i]
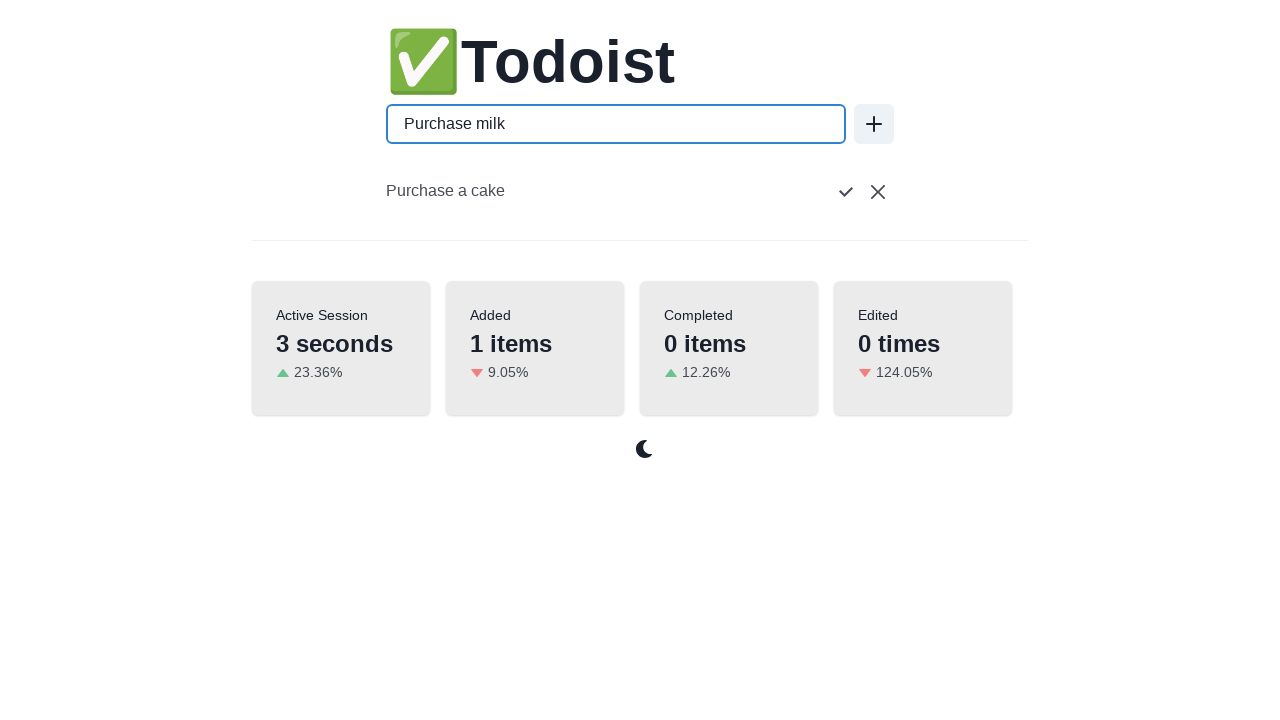

Pressed Enter to submit second todo item on internal:attr=[placeholder="What's up ? ..."i]
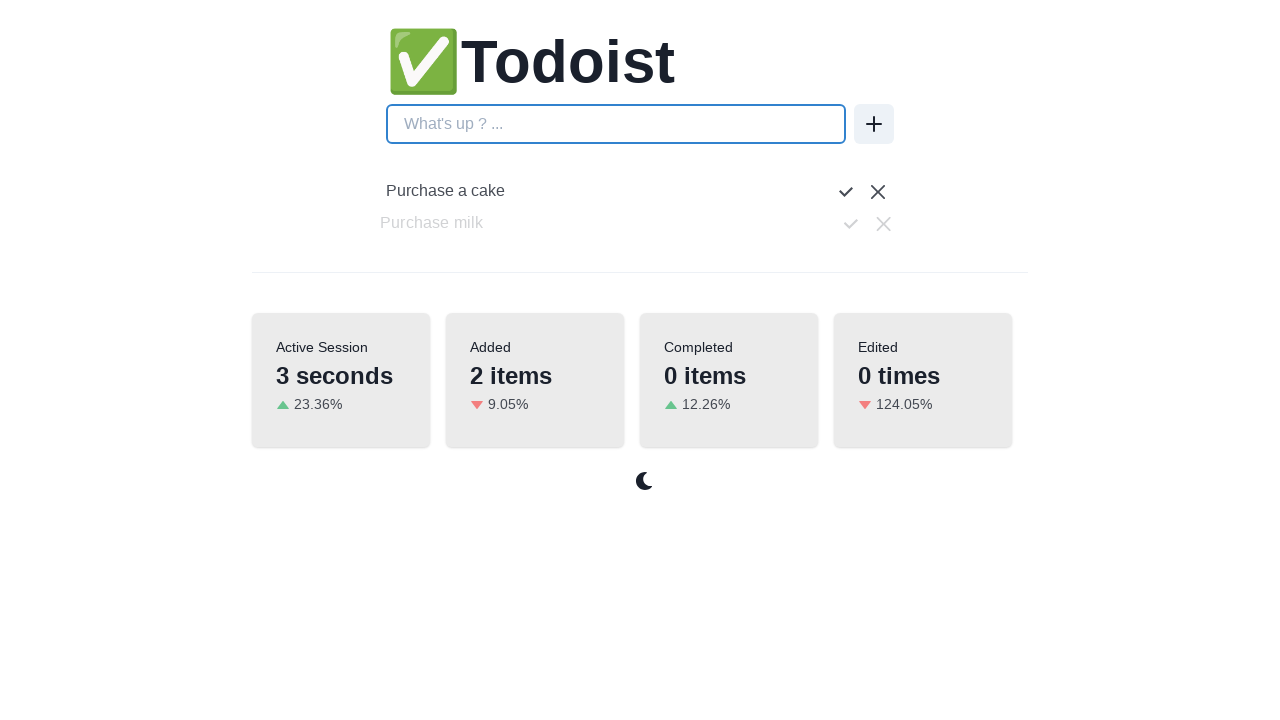

Verified 'Purchase milk' appears in the todo list
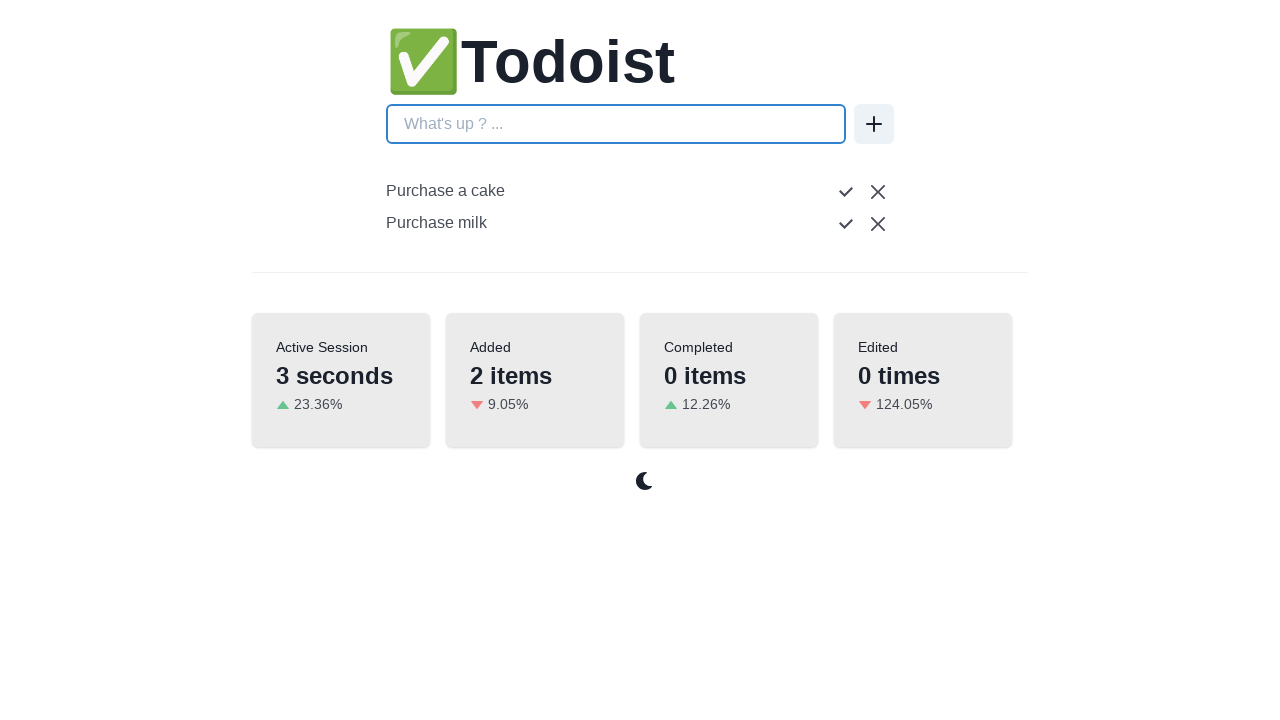

Filled input field with 'Go to Library' on internal:attr=[placeholder="What's up ? ..."i]
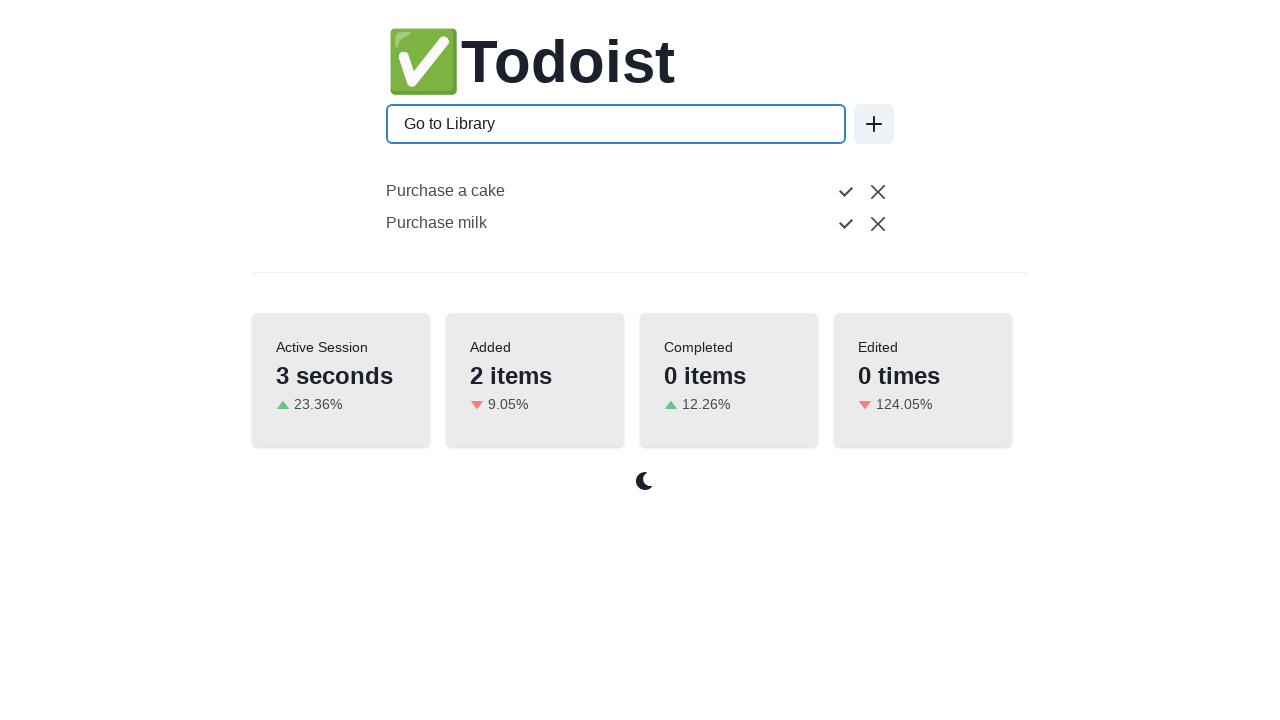

Pressed Enter to submit third todo item on internal:attr=[placeholder="What's up ? ..."i]
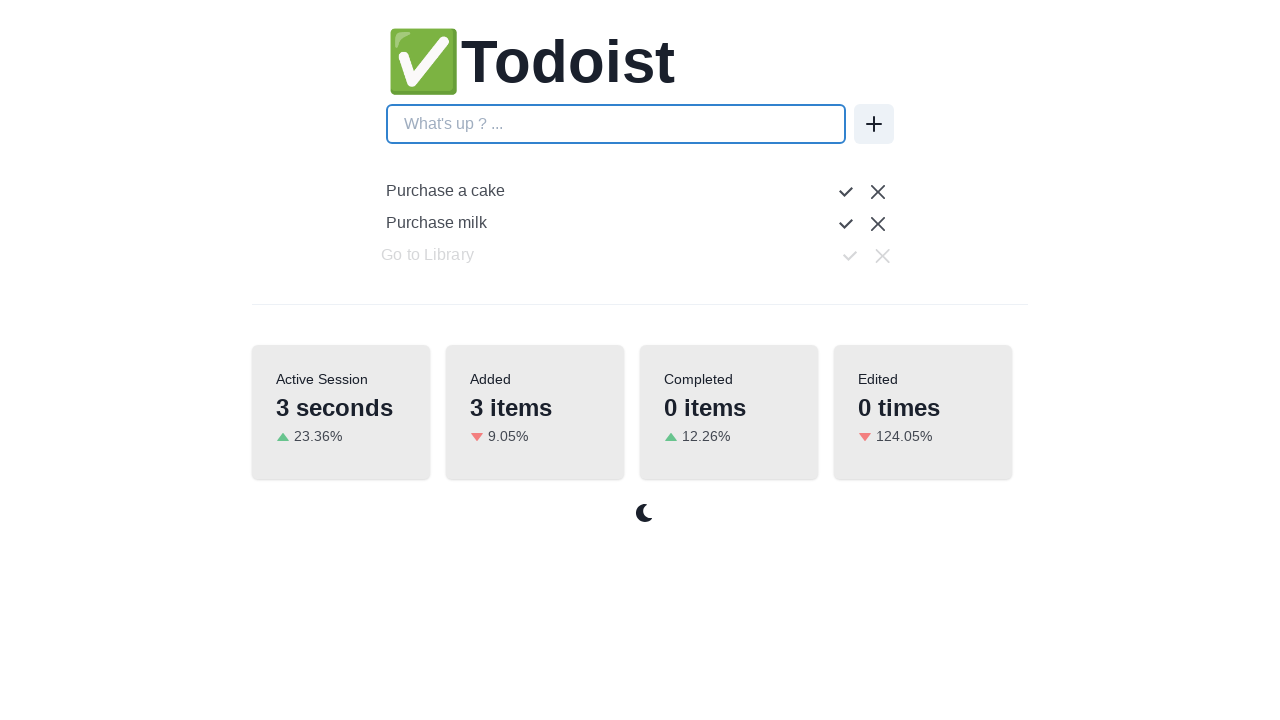

Verified 'Go to Library' appears in the todo list
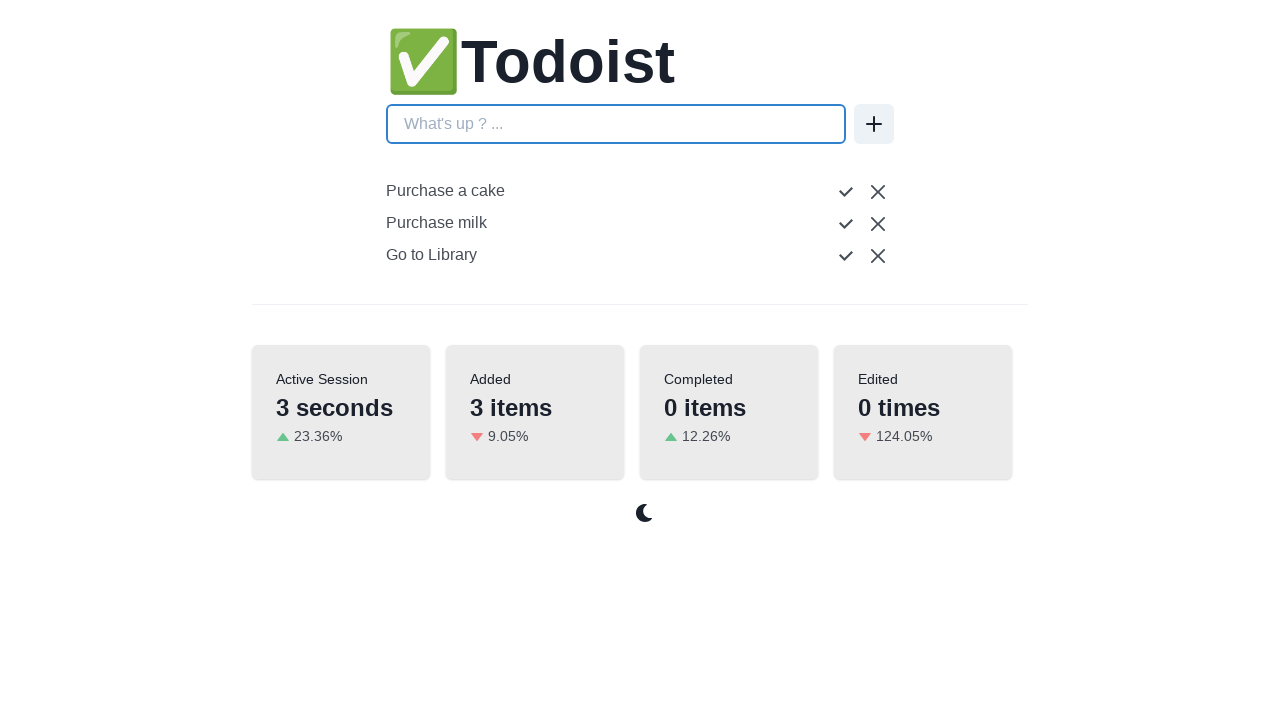

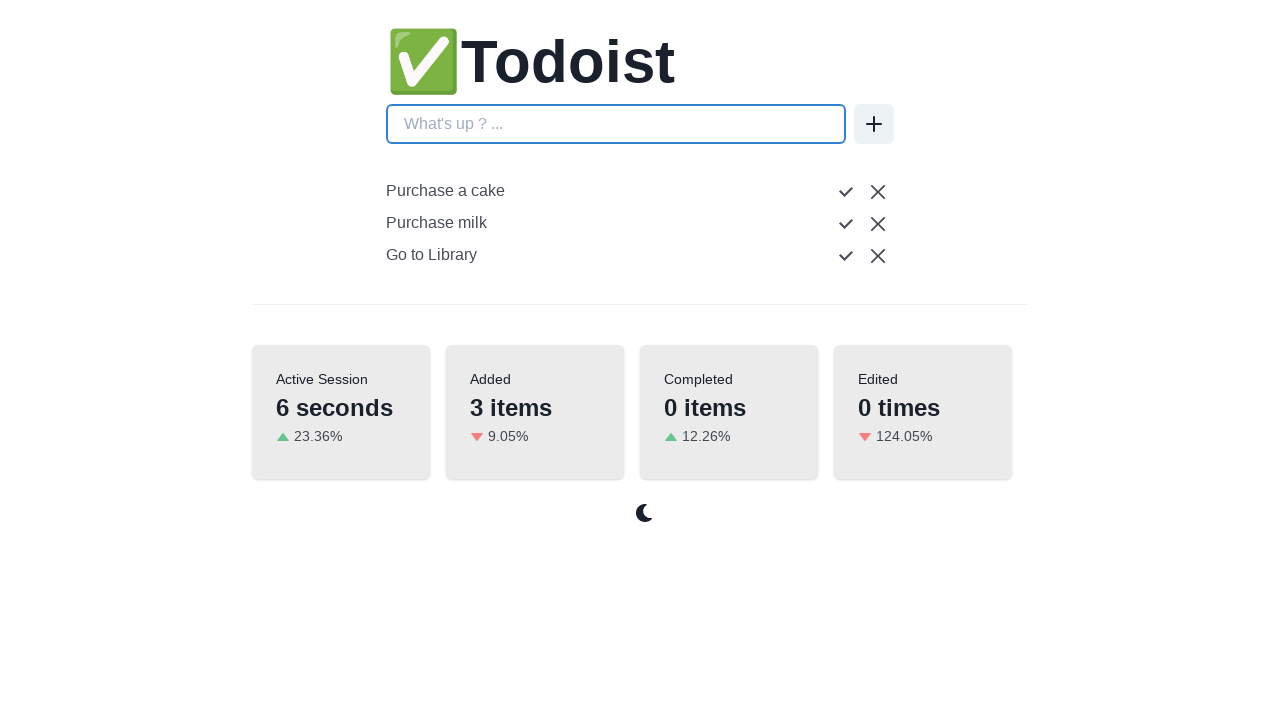